Tests that confirmation email must match the primary email field

Starting URL: https://alada.vn/tai-khoan/dang-ky.html

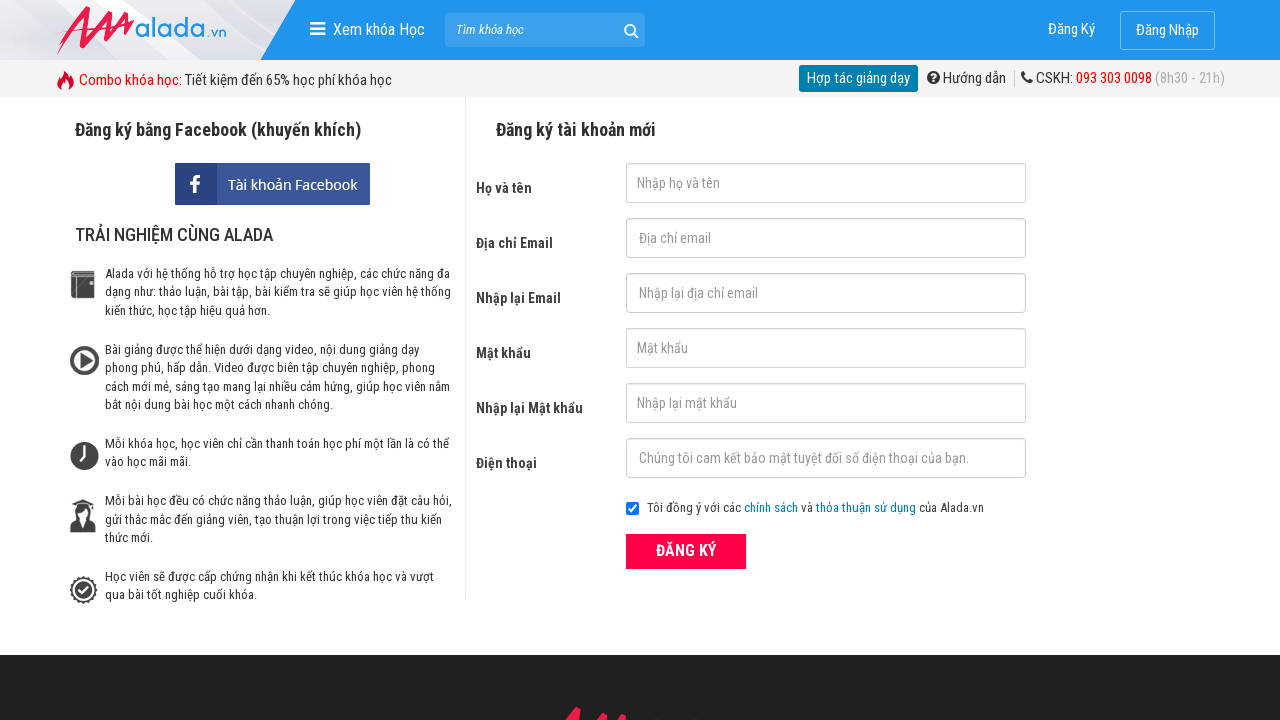

Filled first name field with 'Khanh Linh' on #txtFirstname
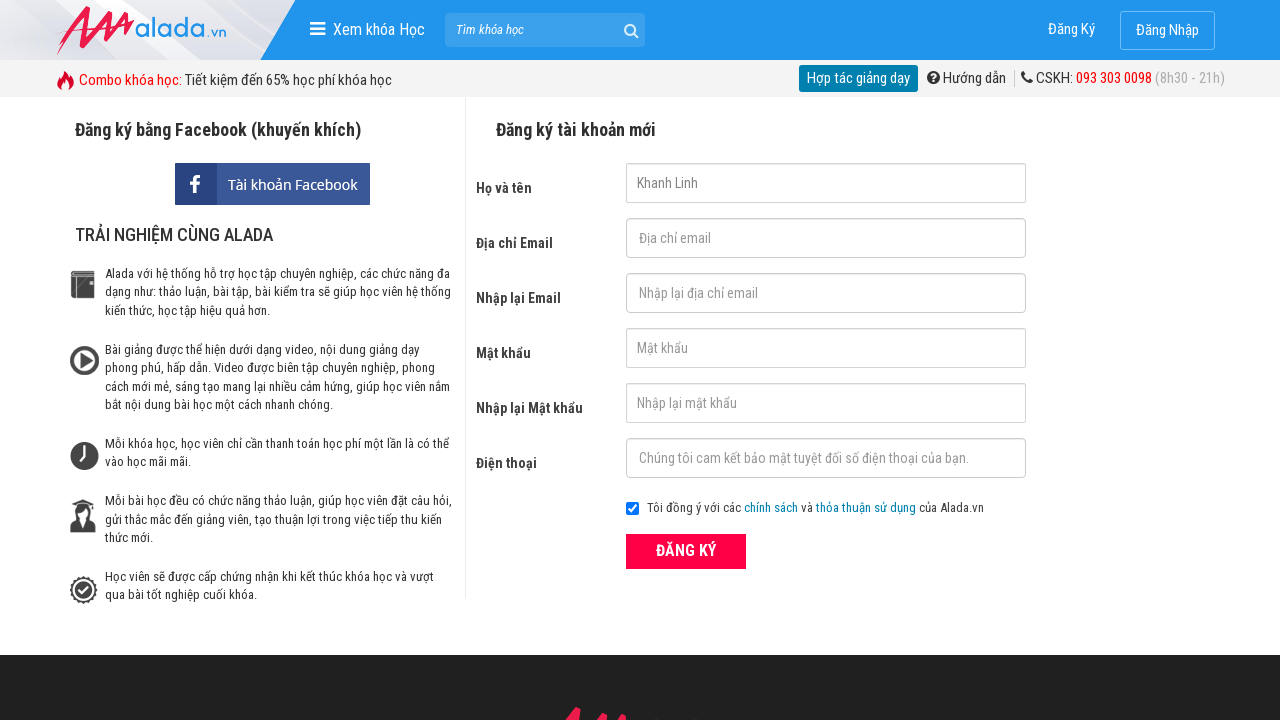

Filled primary email field with 'khanhlinh01@gmail.com' on #txtEmail
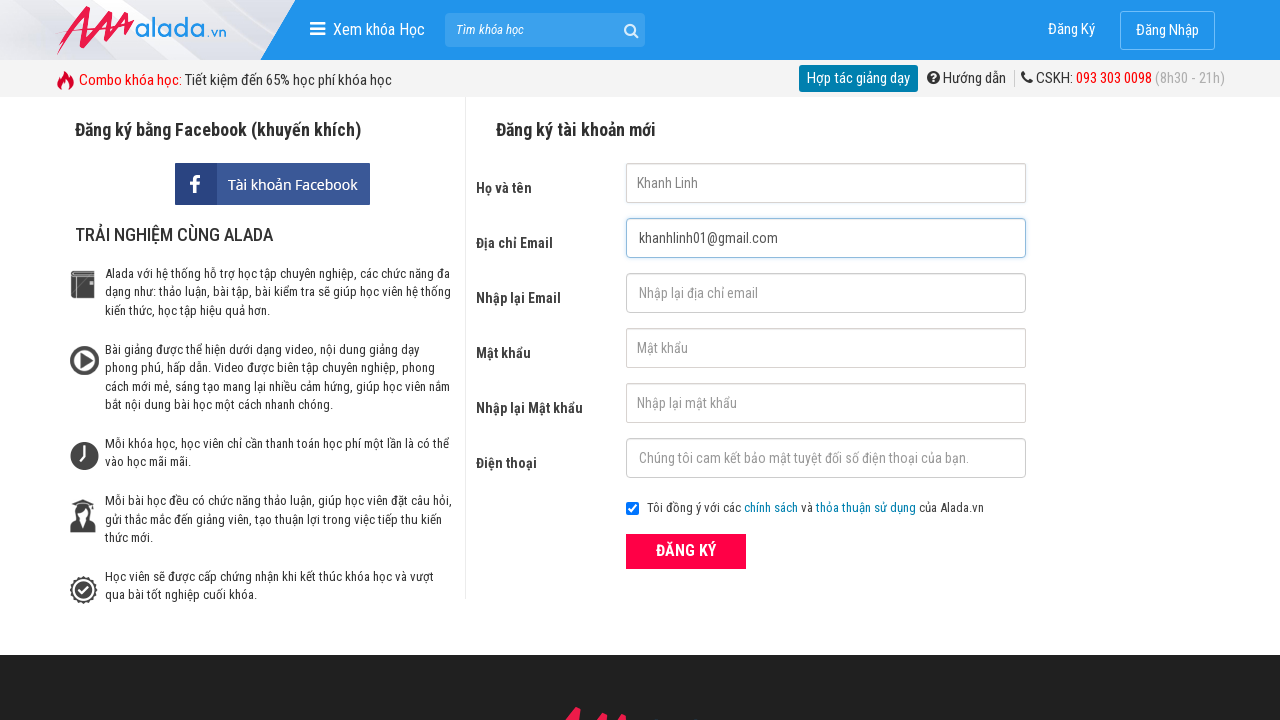

Filled confirmation email field with mismatched email 'kklimj@gmail.com' on #txtCEmail
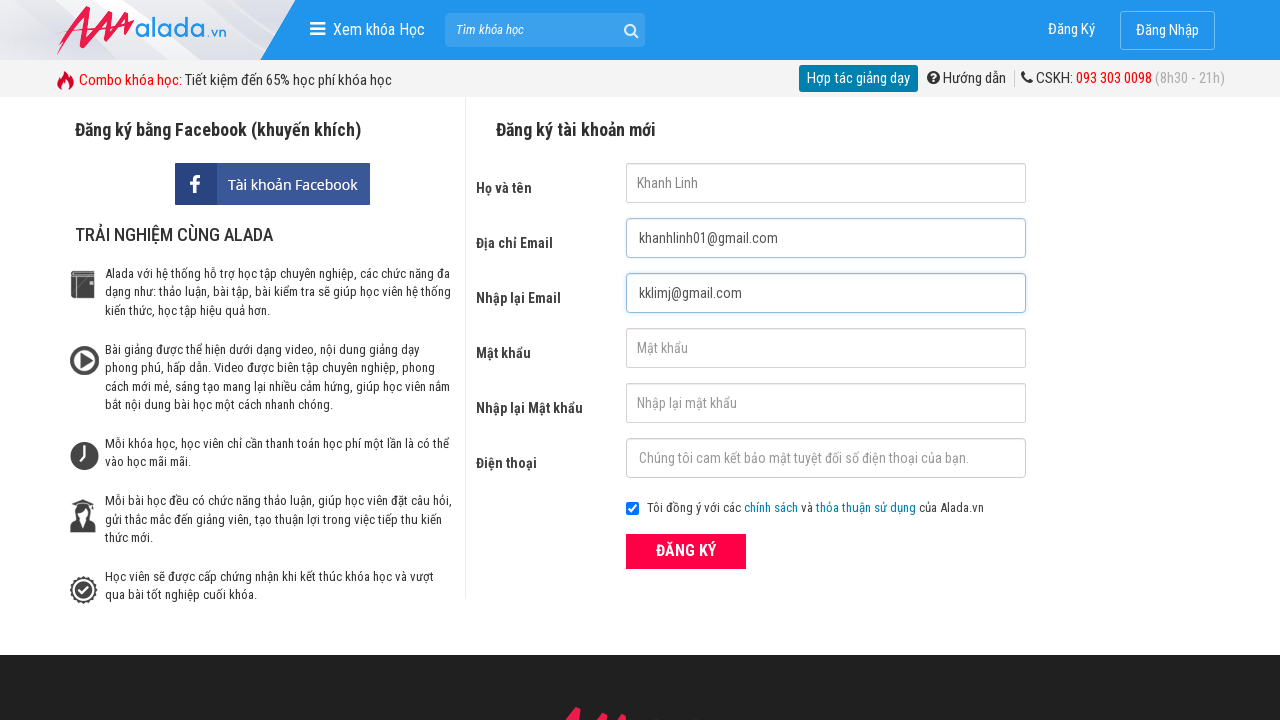

Filled password field with '123456' on #txtPassword
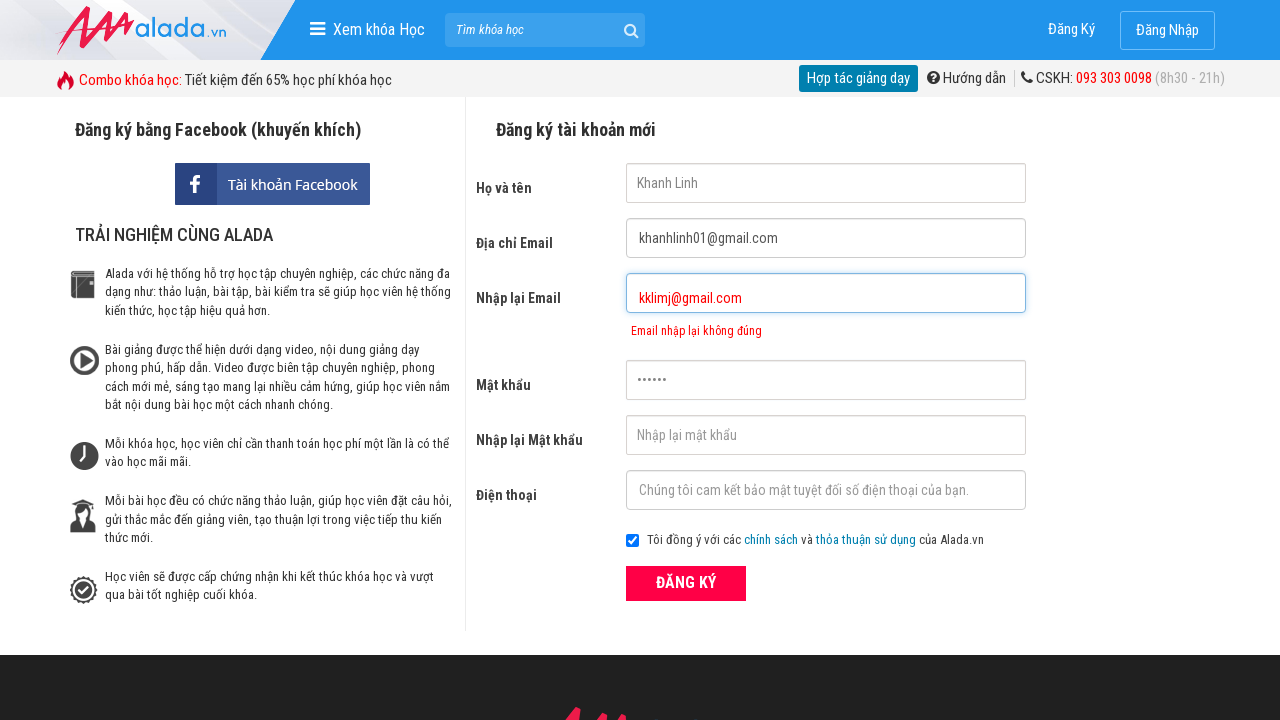

Filled confirm password field with '123456' on #txtCPassword
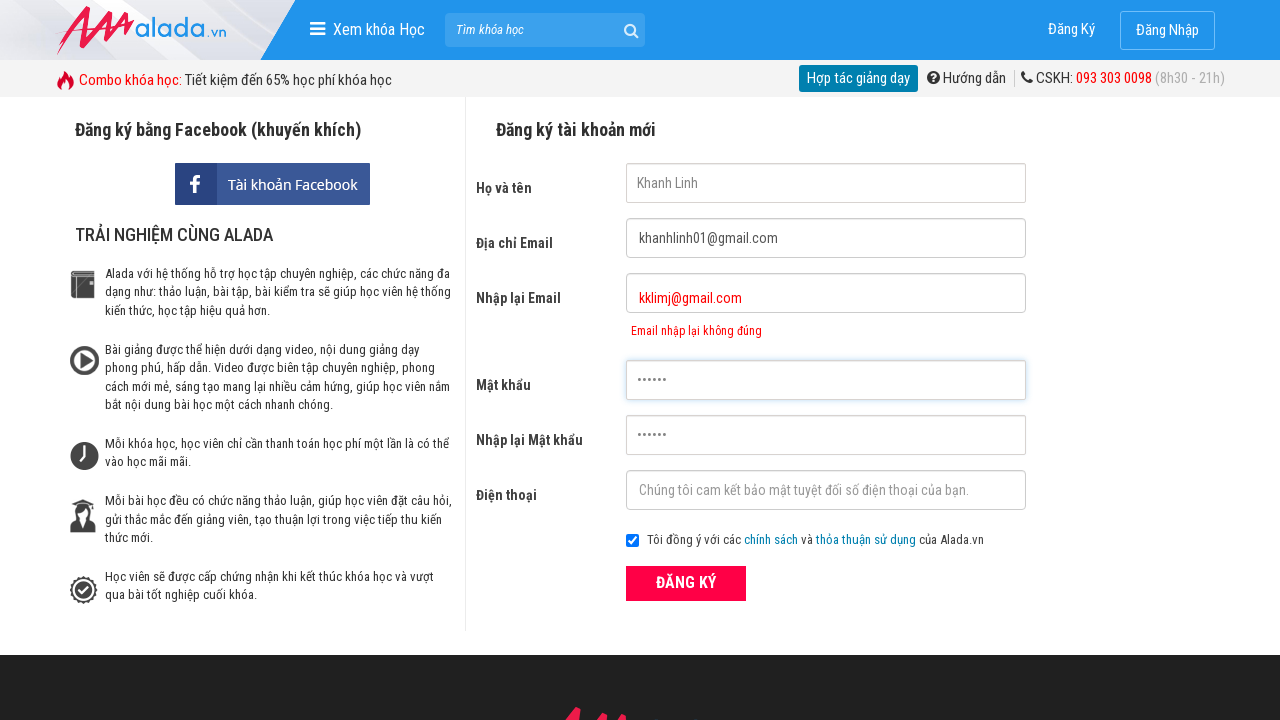

Filled phone number field with '0936554223' on #txtPhone
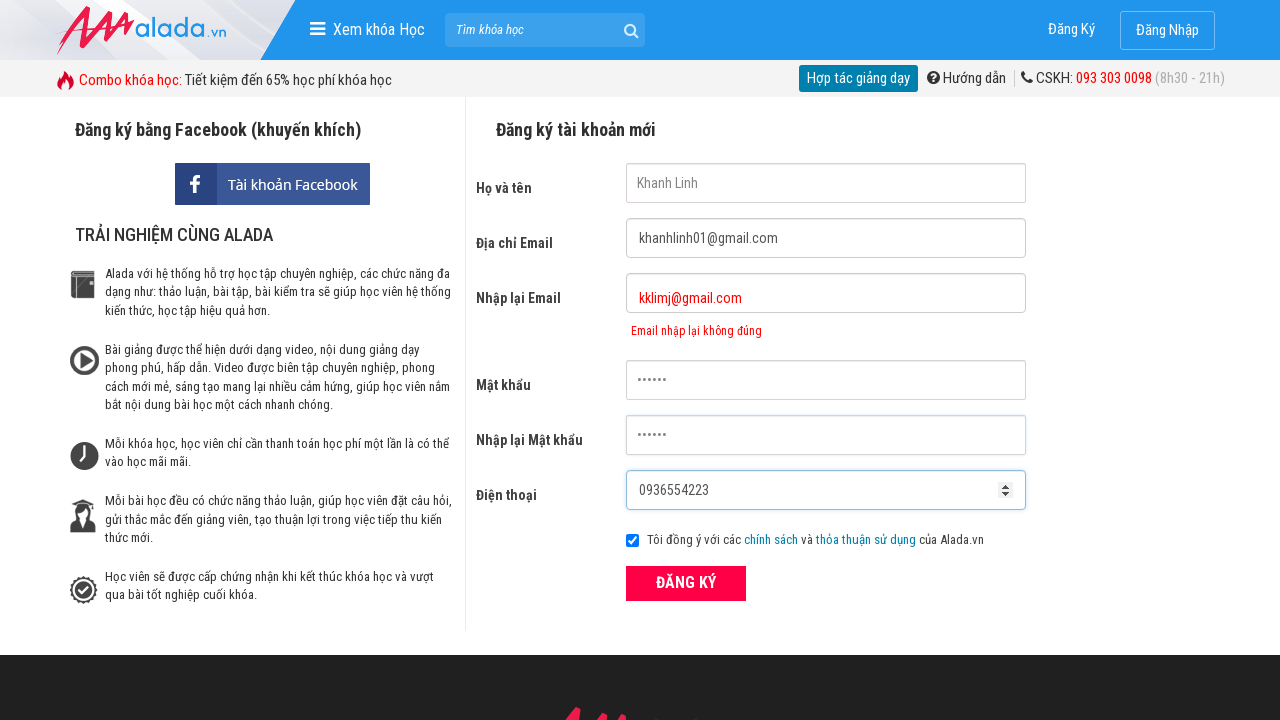

Clicked registration submit button at (686, 583) on xpath=//form[@id='frmLogin']//button
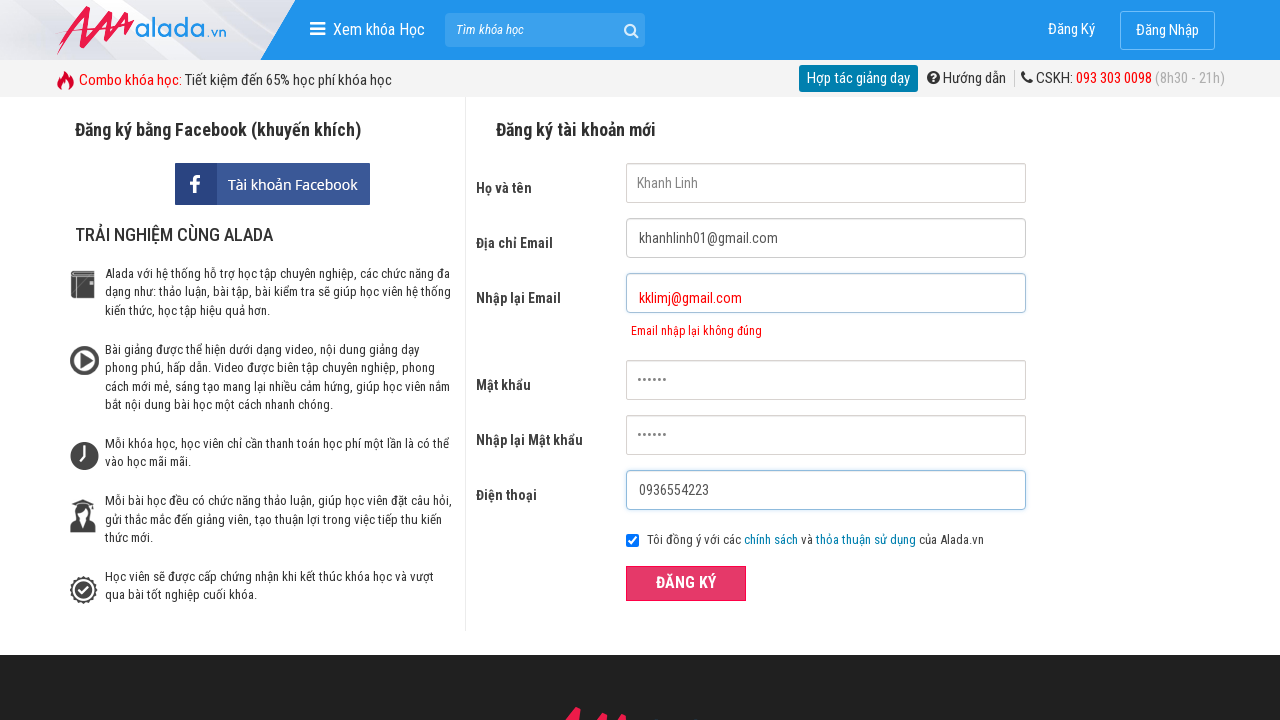

Error message appeared for mismatched confirmation email
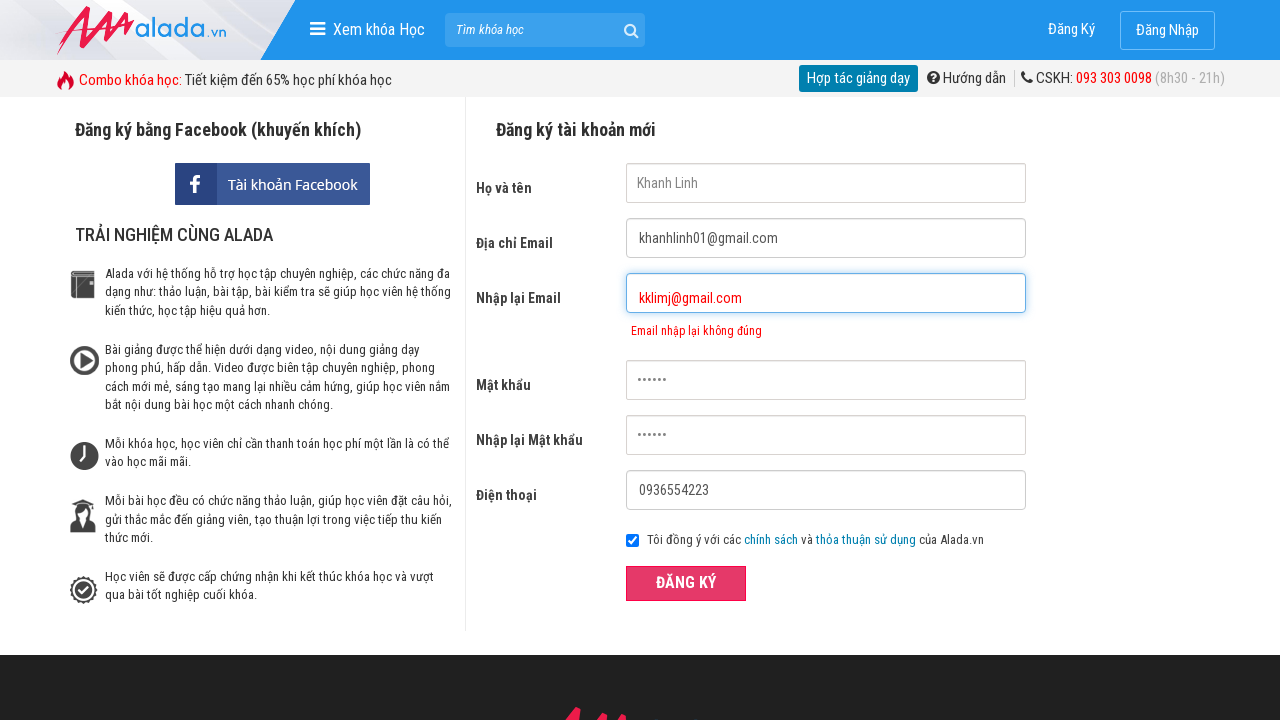

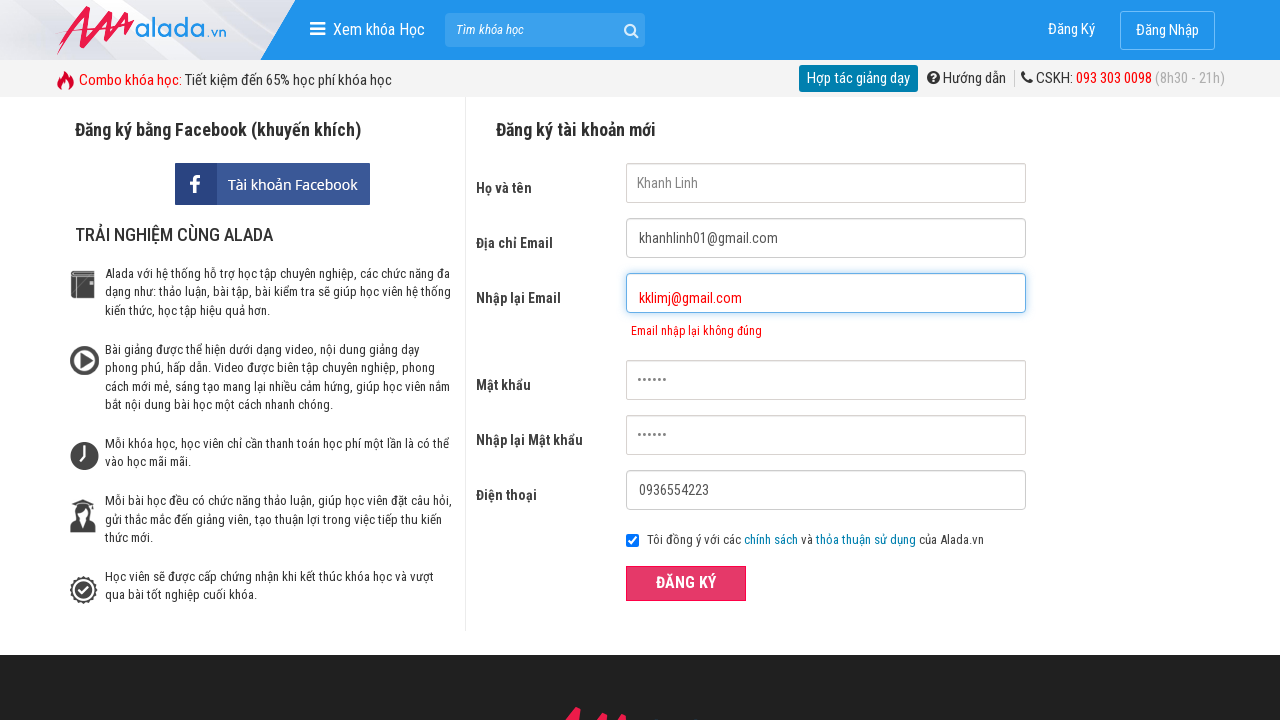